Tests that a button becomes visible after 5 seconds by waiting for it to appear and then clicking it

Starting URL: https://demoqa.com/dynamic-properties

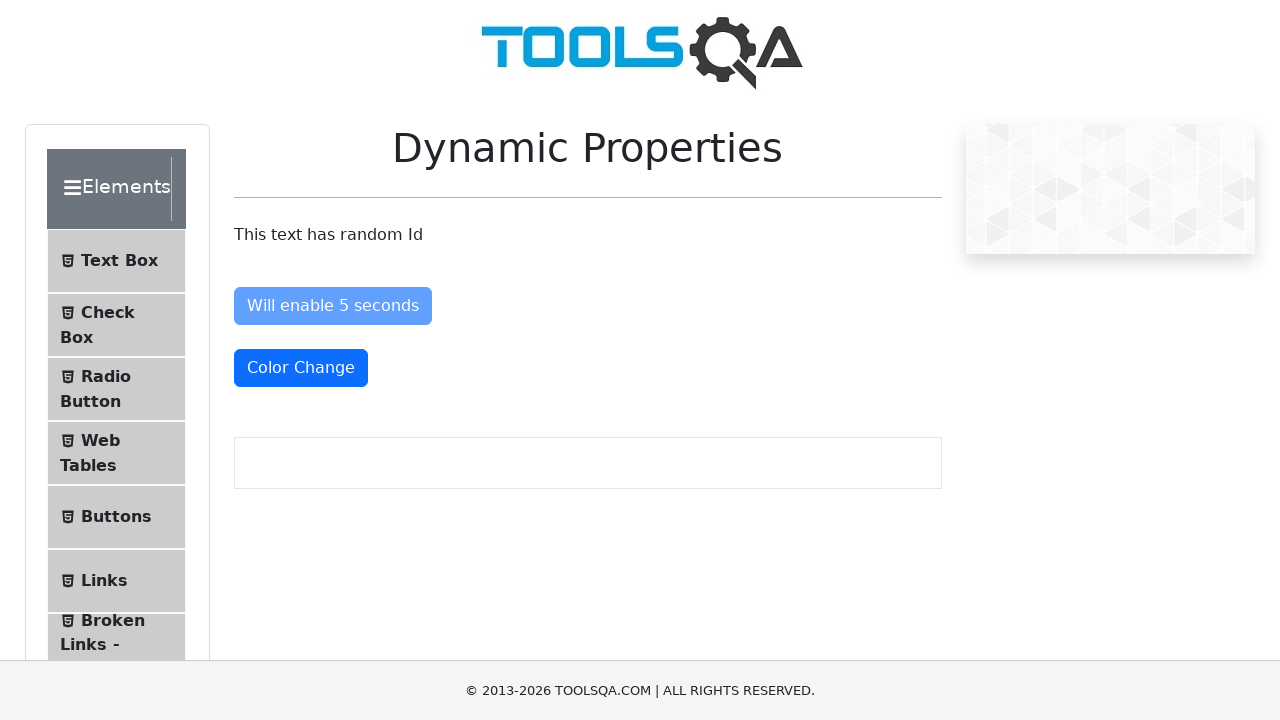

Waited for 'Visible After' button to become visible (timeout: 10 seconds)
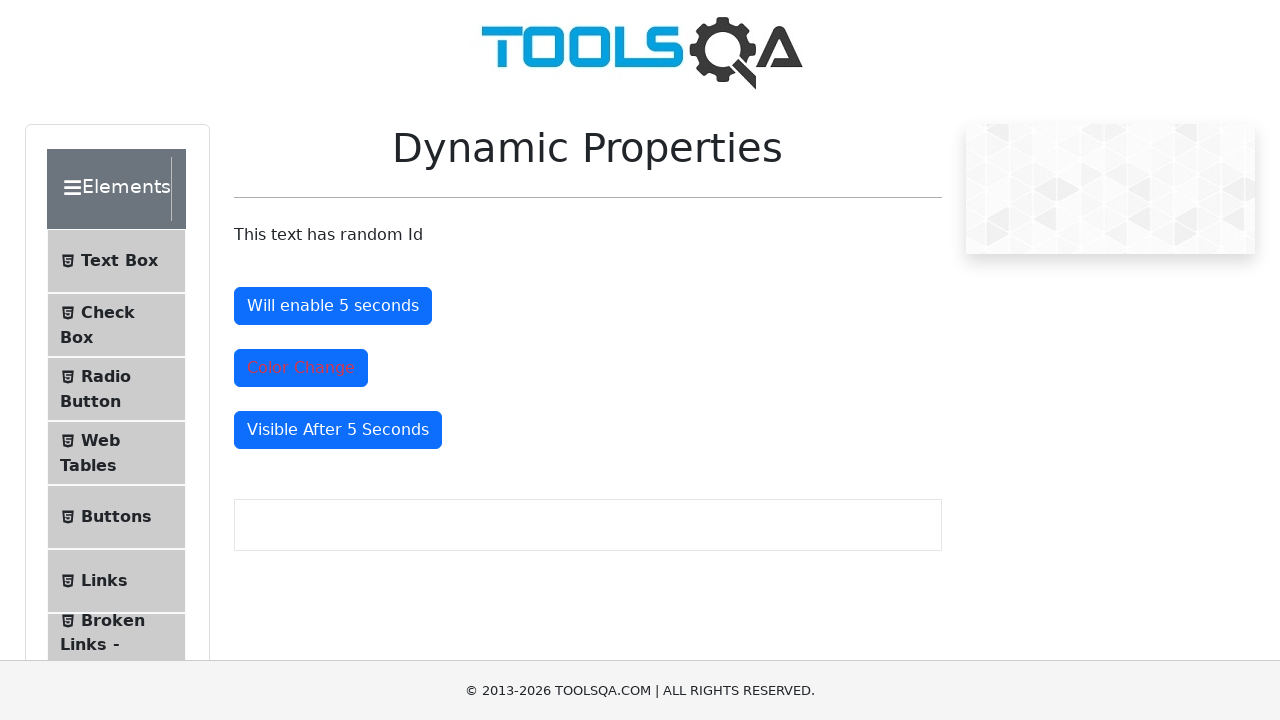

Clicked the 'Visible After' button that appeared after 5 seconds at (338, 430) on #visibleAfter
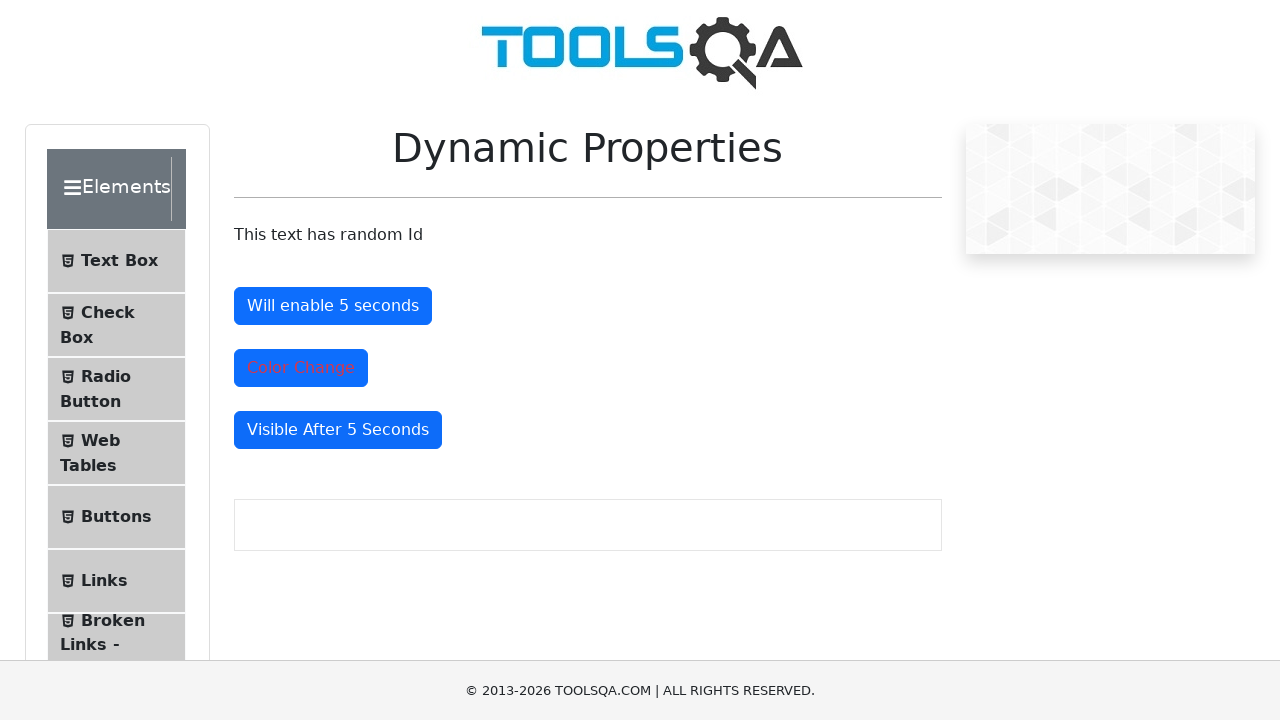

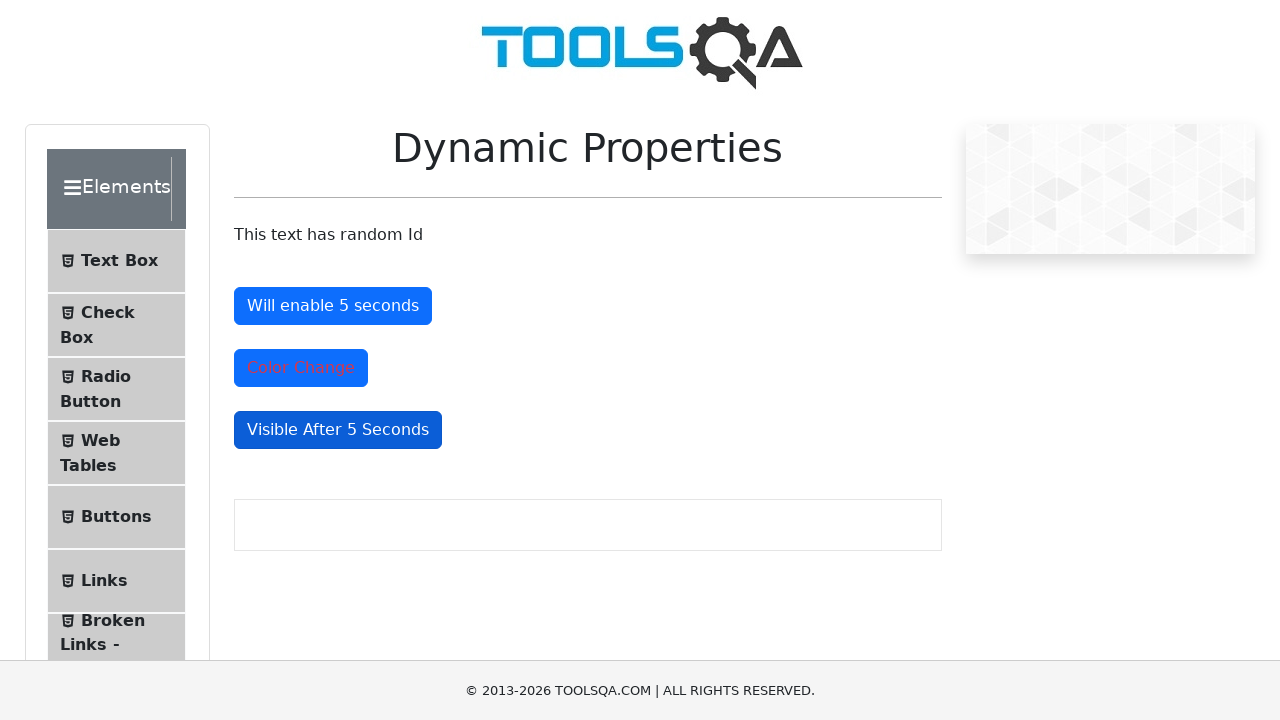